Tests a triangle puzzle interface by clicking the "give up" button and verifying that answer links and hide answers button appear

Starting URL: https://playground.learnqa.ru/puzzle/triangle

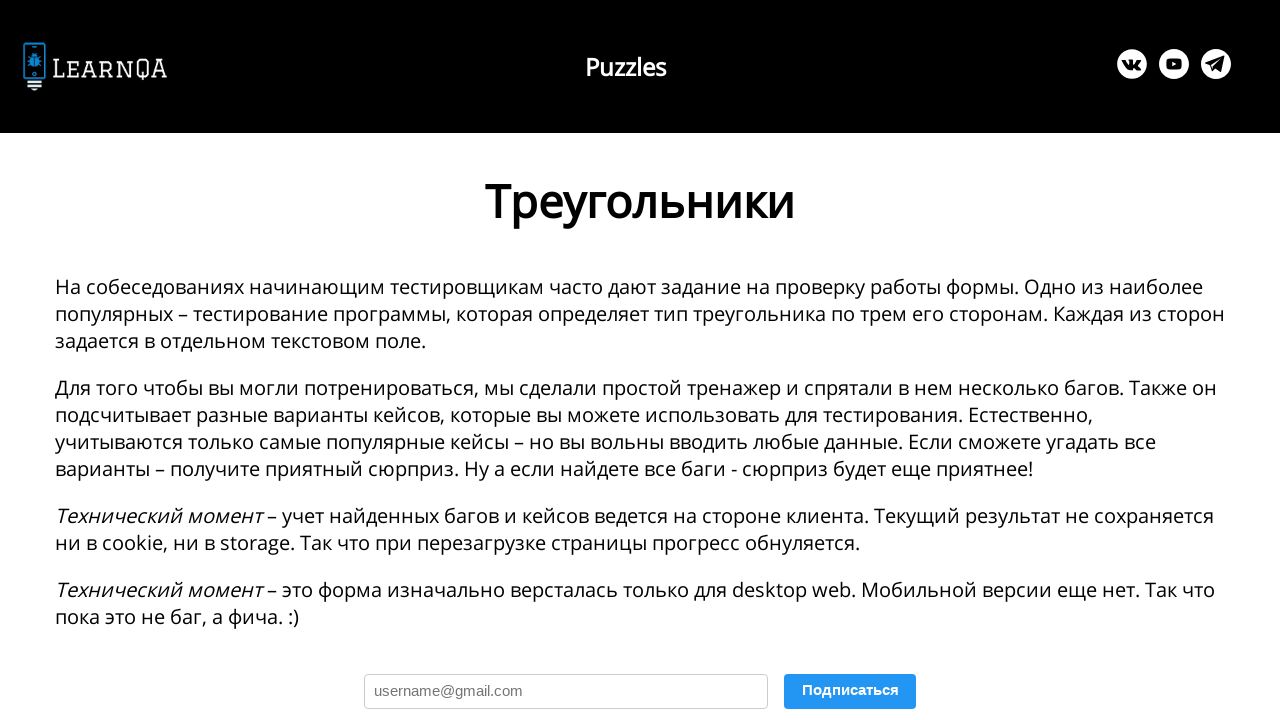

Navigated to triangle puzzle page
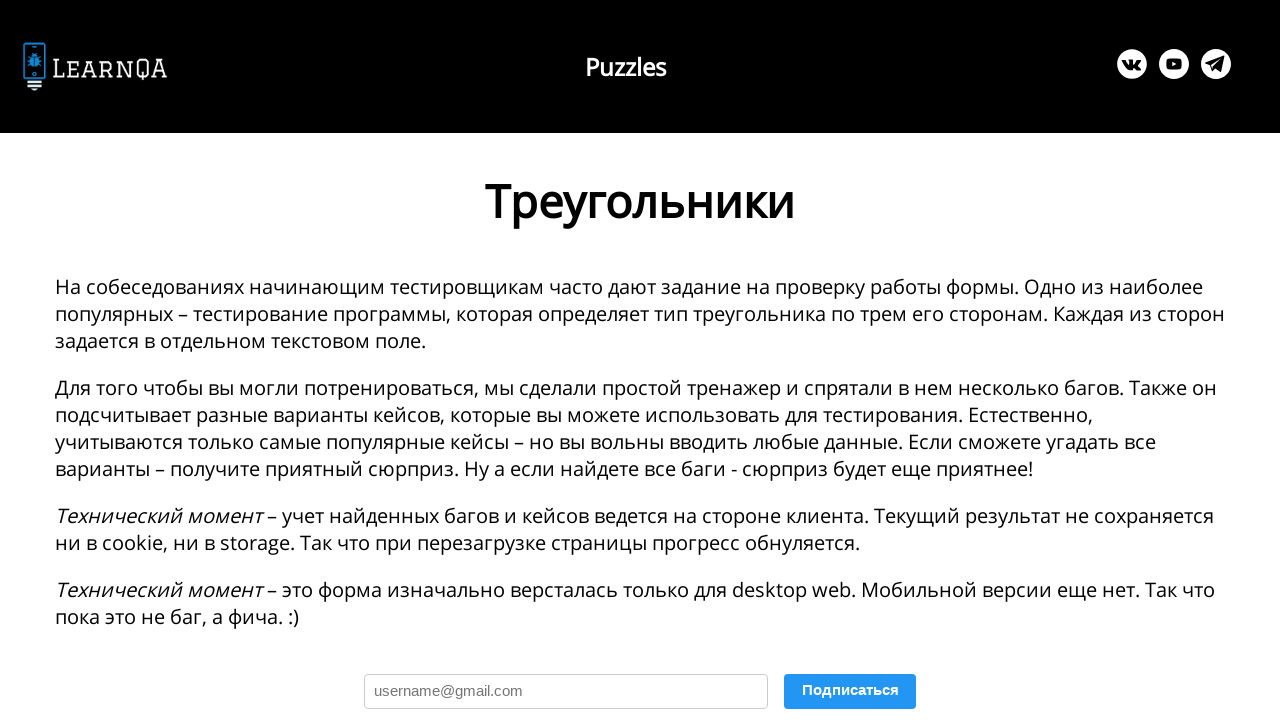

Clicked 'I give up' button at (343, 360) on button:has-text('Я сдаюсь')
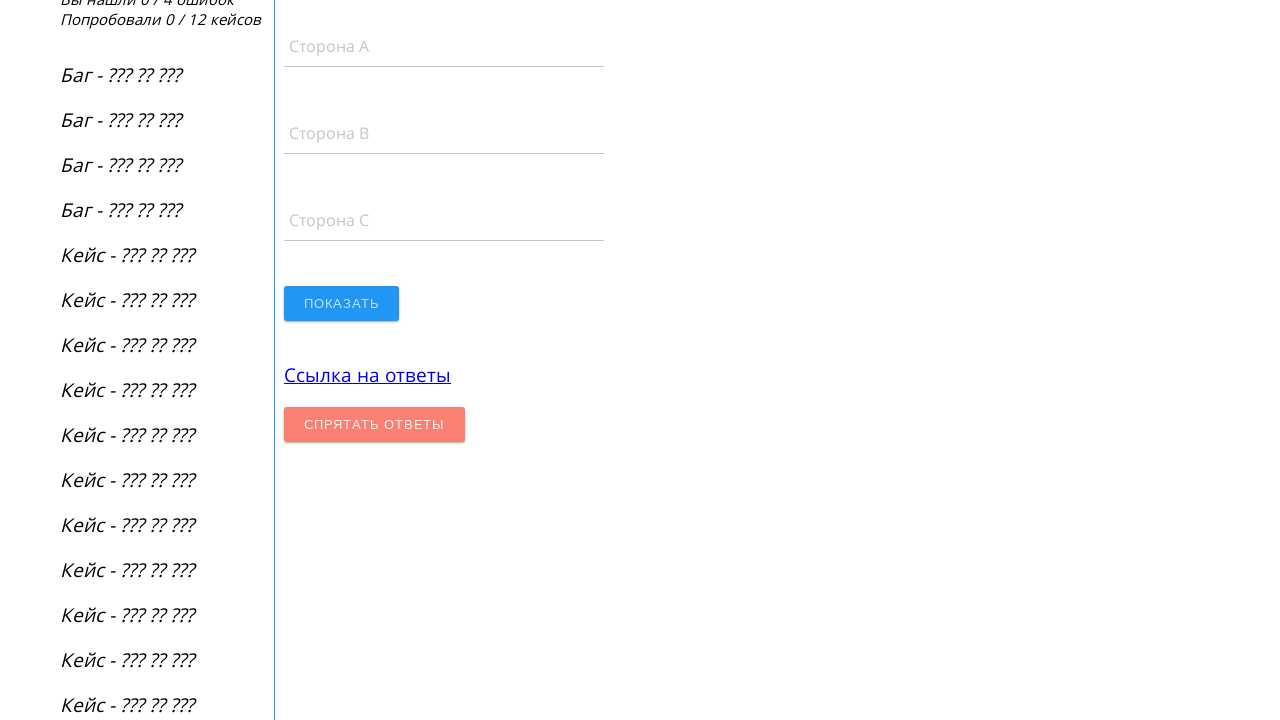

Answer link appeared after giving up
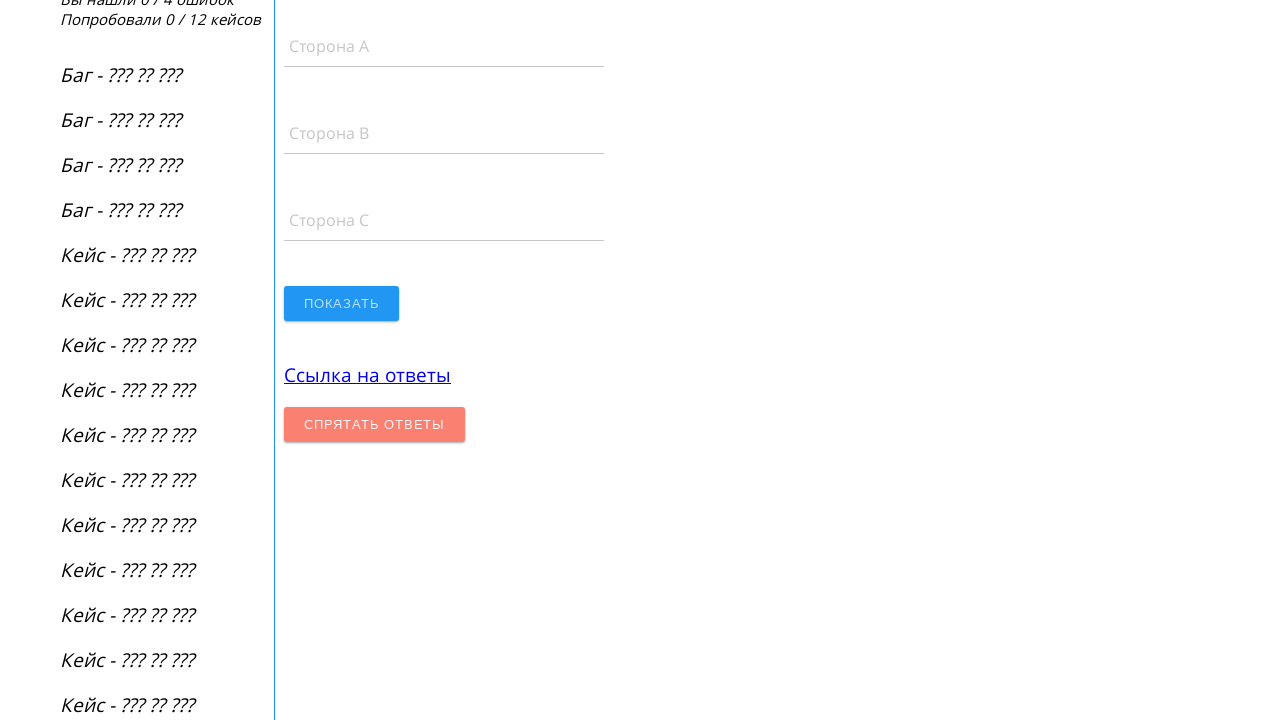

Hide answers button appeared
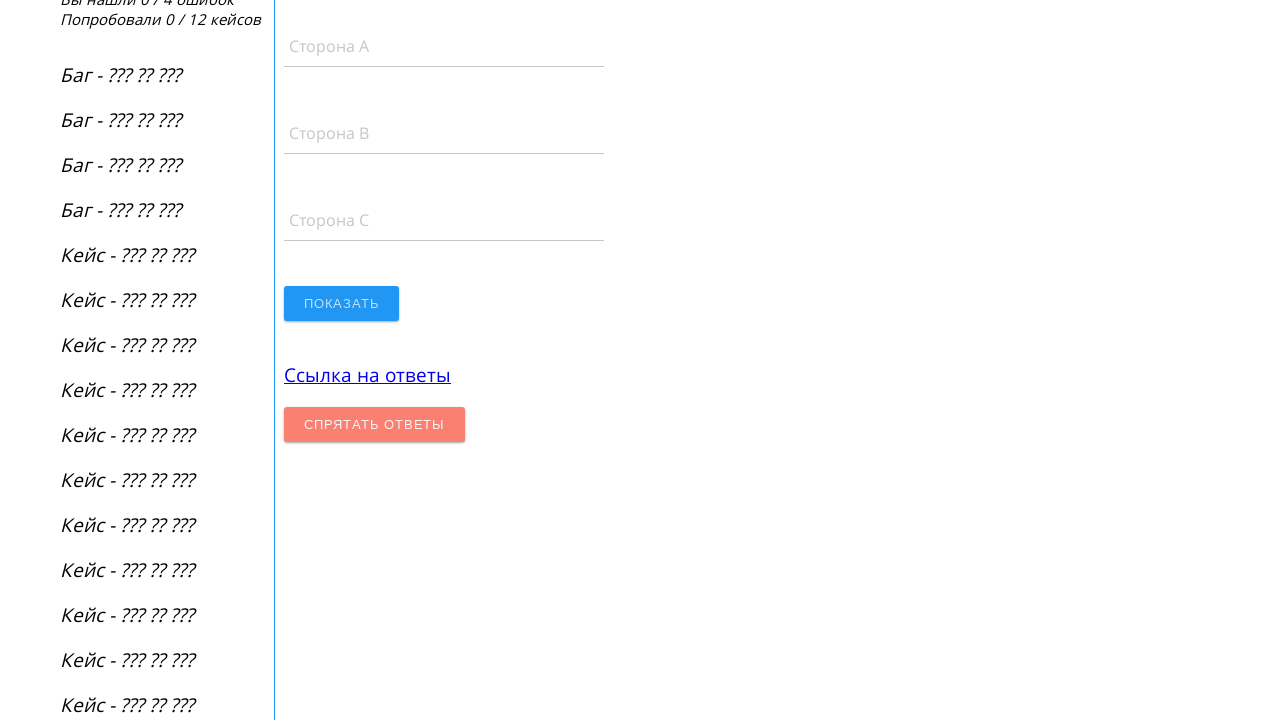

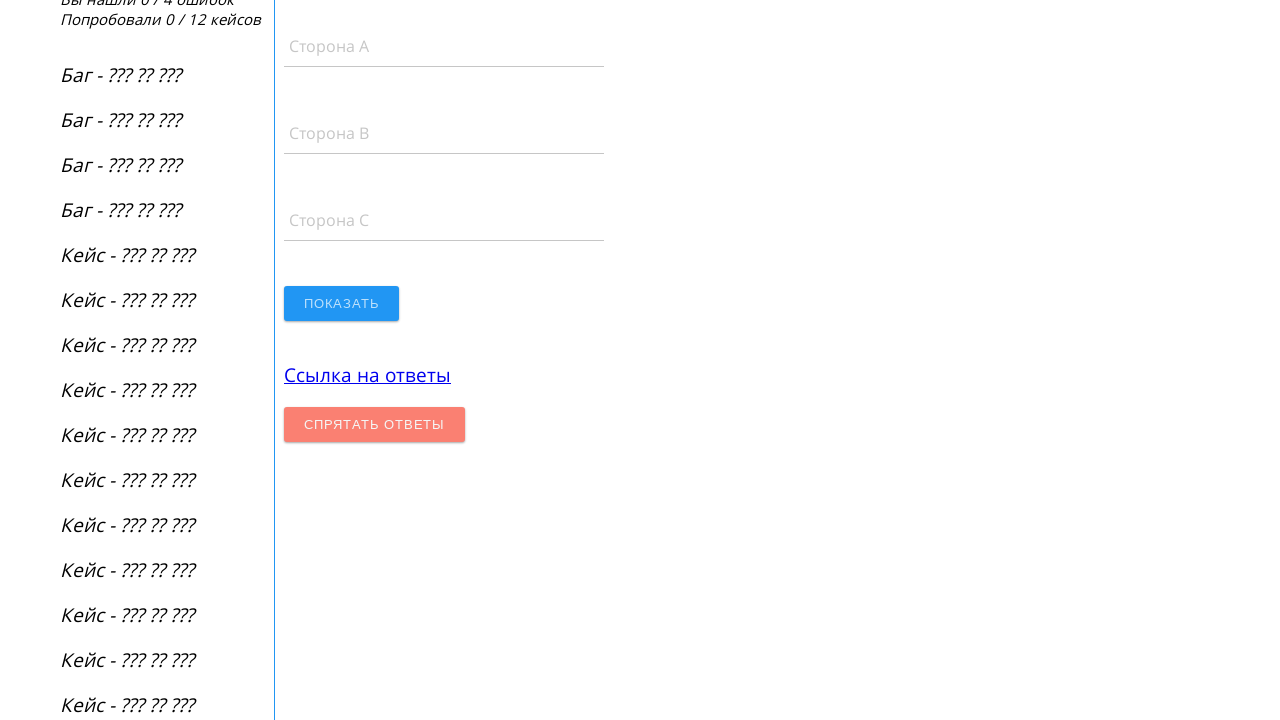